Tests form validation by clicking search button without filling required fields and handling the resulting alert

Starting URL: https://www.apsrtconline.in/oprs-web/guest/home.do?h=1

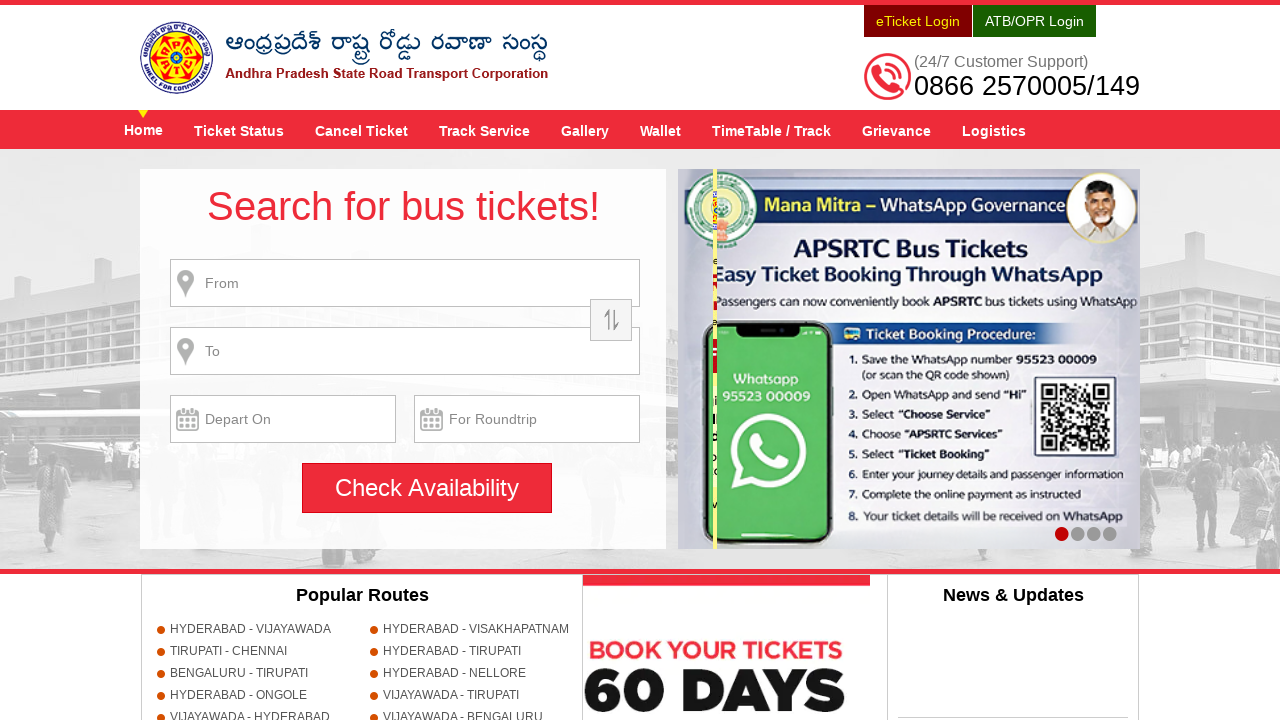

Clicked search button without filling required fields at (427, 488) on input#searchBtn
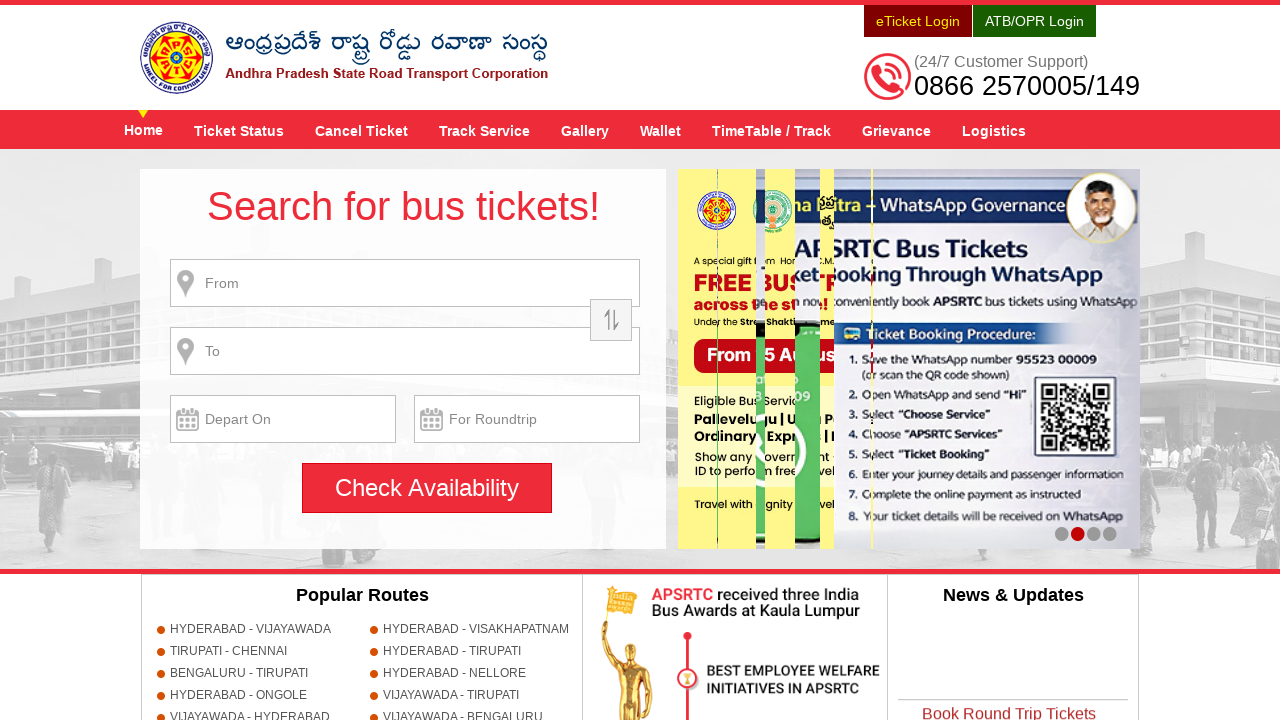

Set up dialog handler to accept validation alert
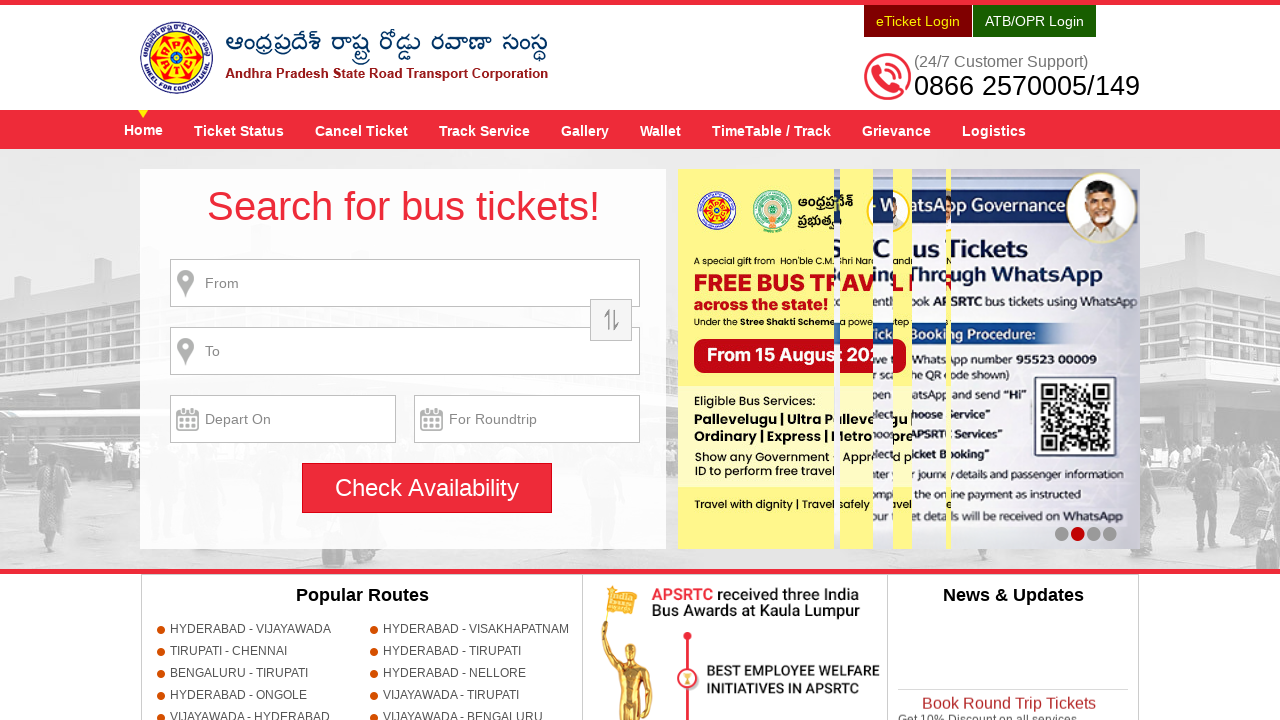

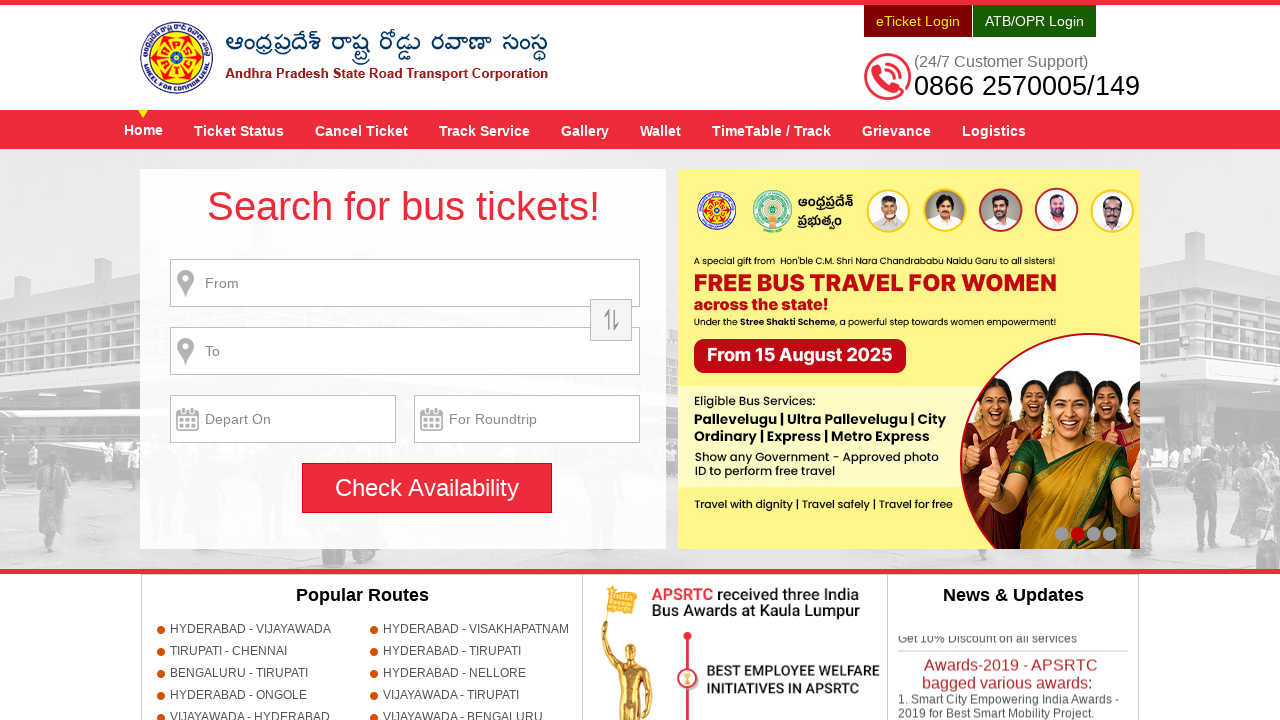